Tests synchronization with an alert dialog by navigating to W3Schools, clicking a button to trigger an alert, and then dismissing it

Starting URL: https://www.w3schools.com/jsref/tryit.asp?filename=tryjsref_alert

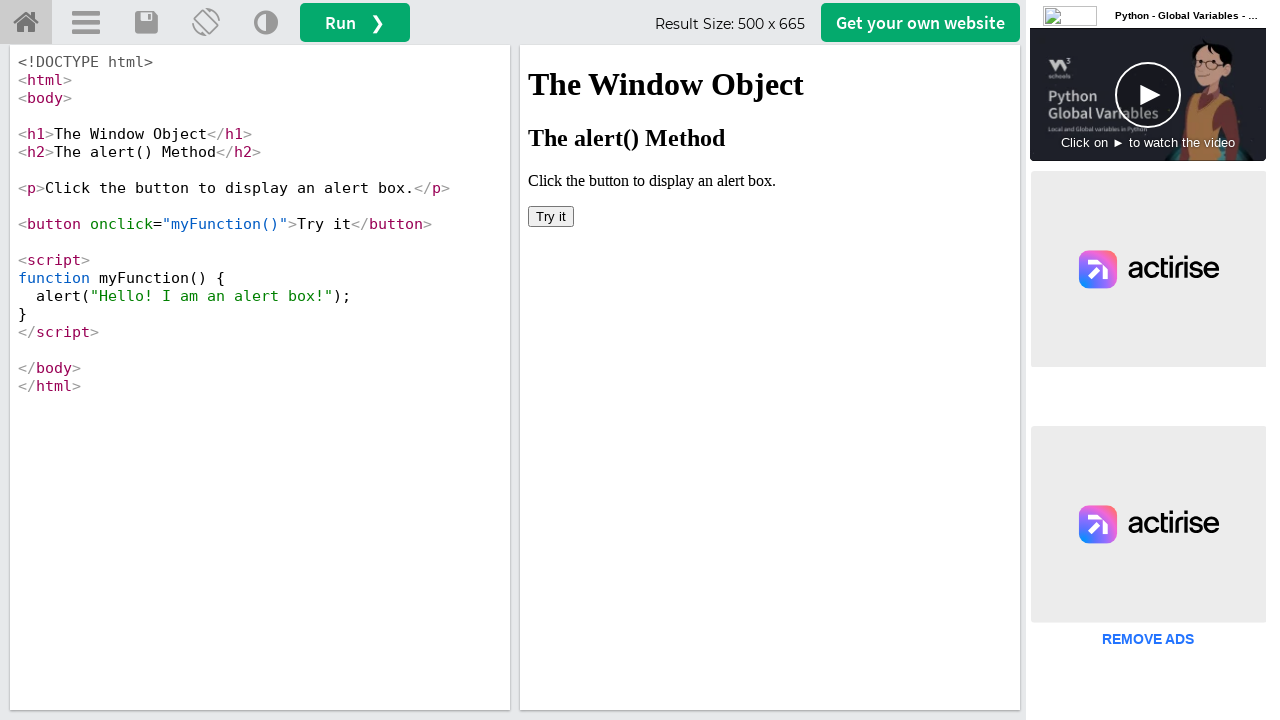

Located iframe with id 'iframeResult' containing the demo
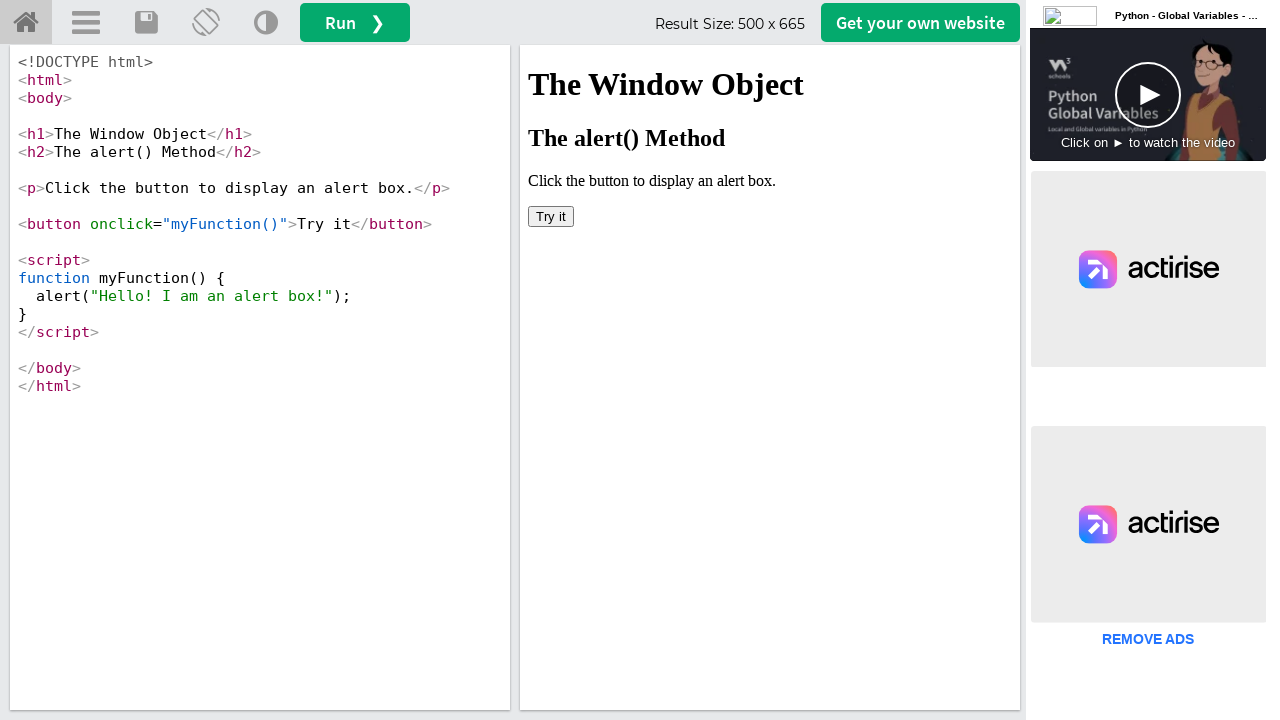

Clicked button to trigger the alert dialog at (551, 216) on #iframeResult >> internal:control=enter-frame >> button
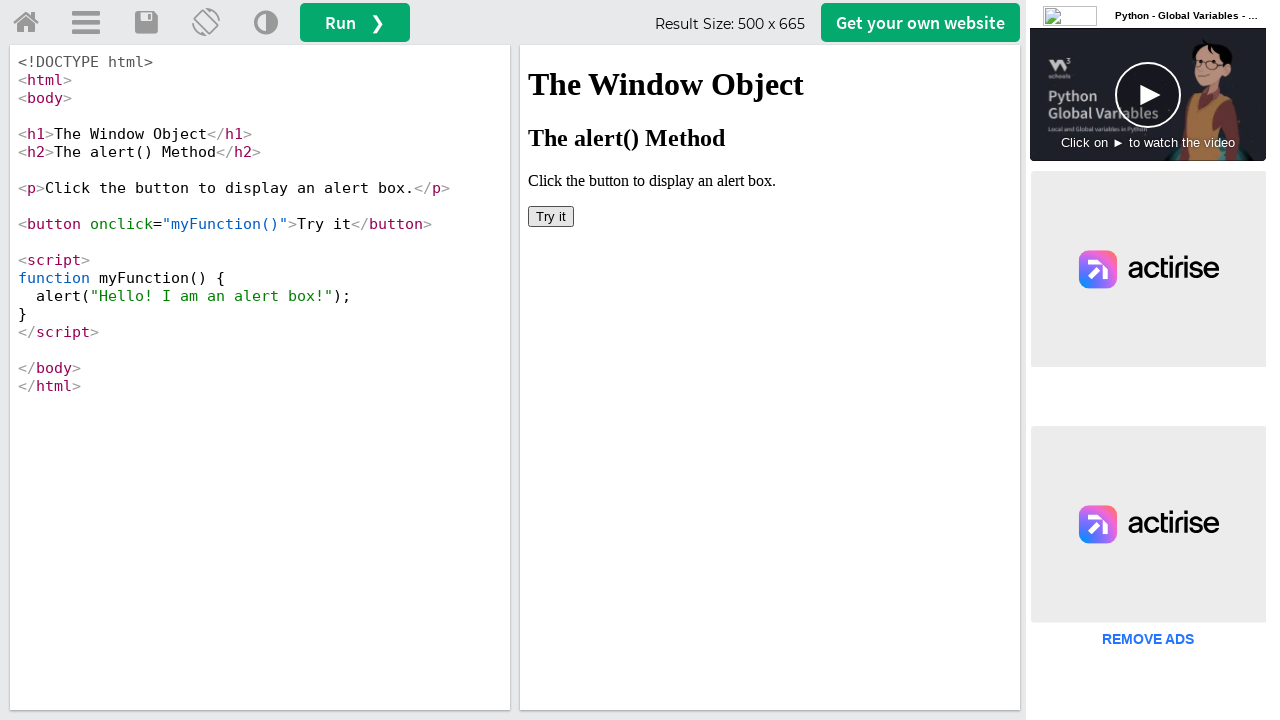

Set up initial dialog handler to dismiss alerts
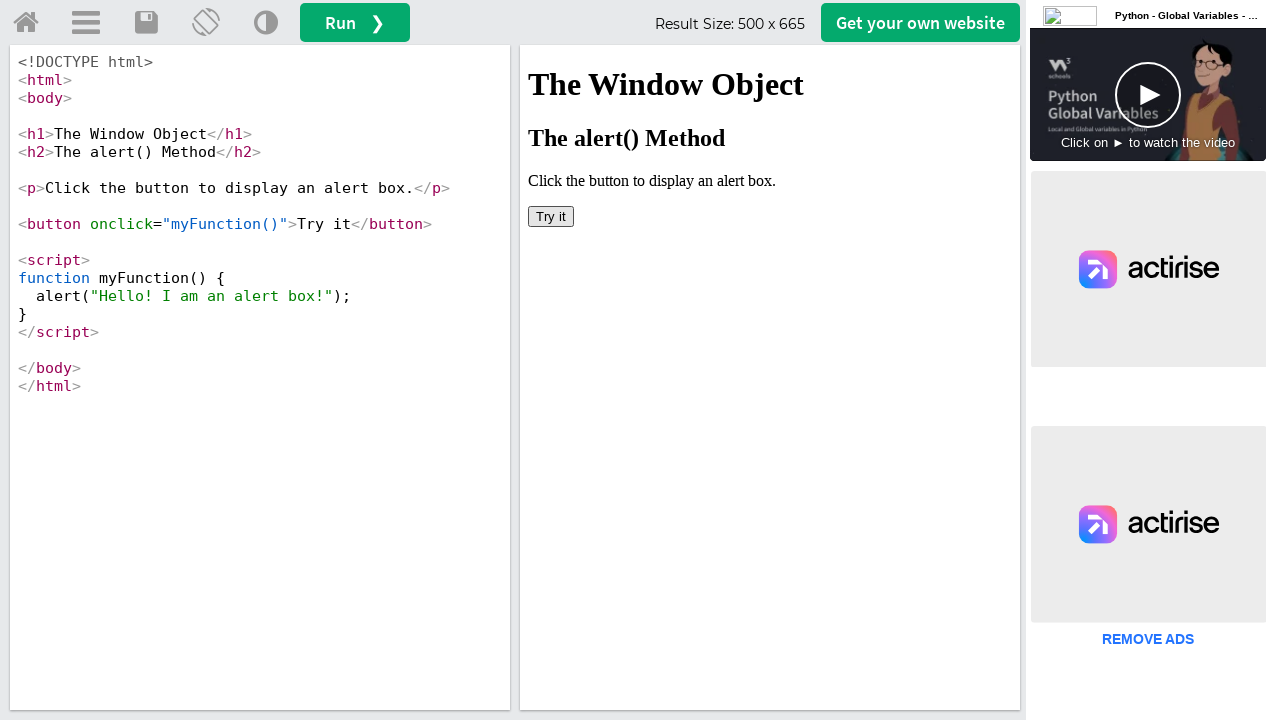

Registered dialog handler to assert alert message and dismiss it
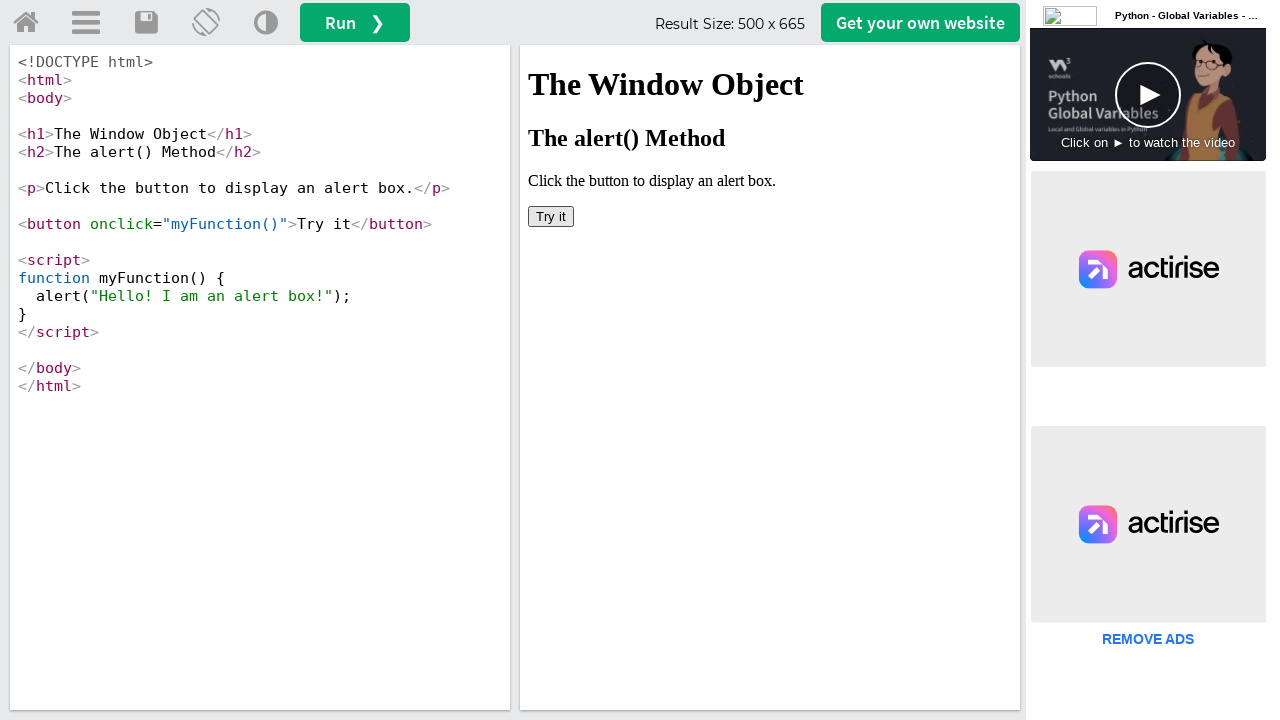

Clicked button again to trigger alert with message validation handler at (551, 216) on #iframeResult >> internal:control=enter-frame >> button
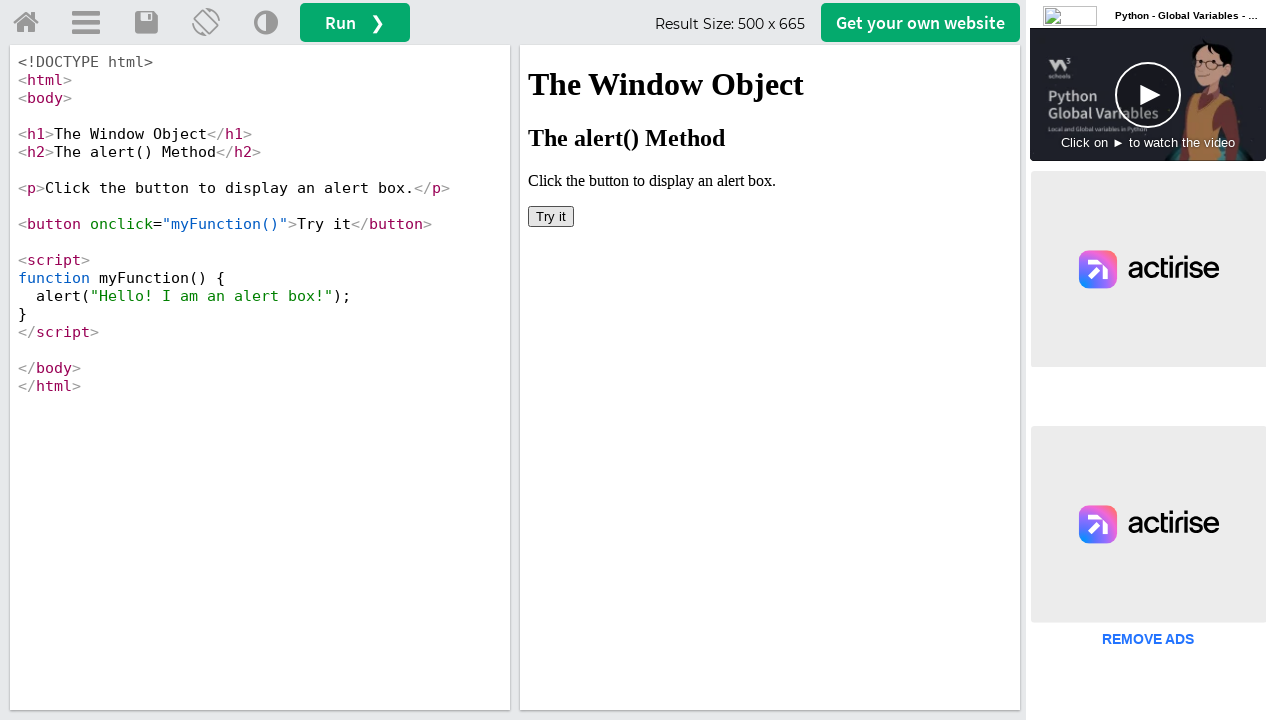

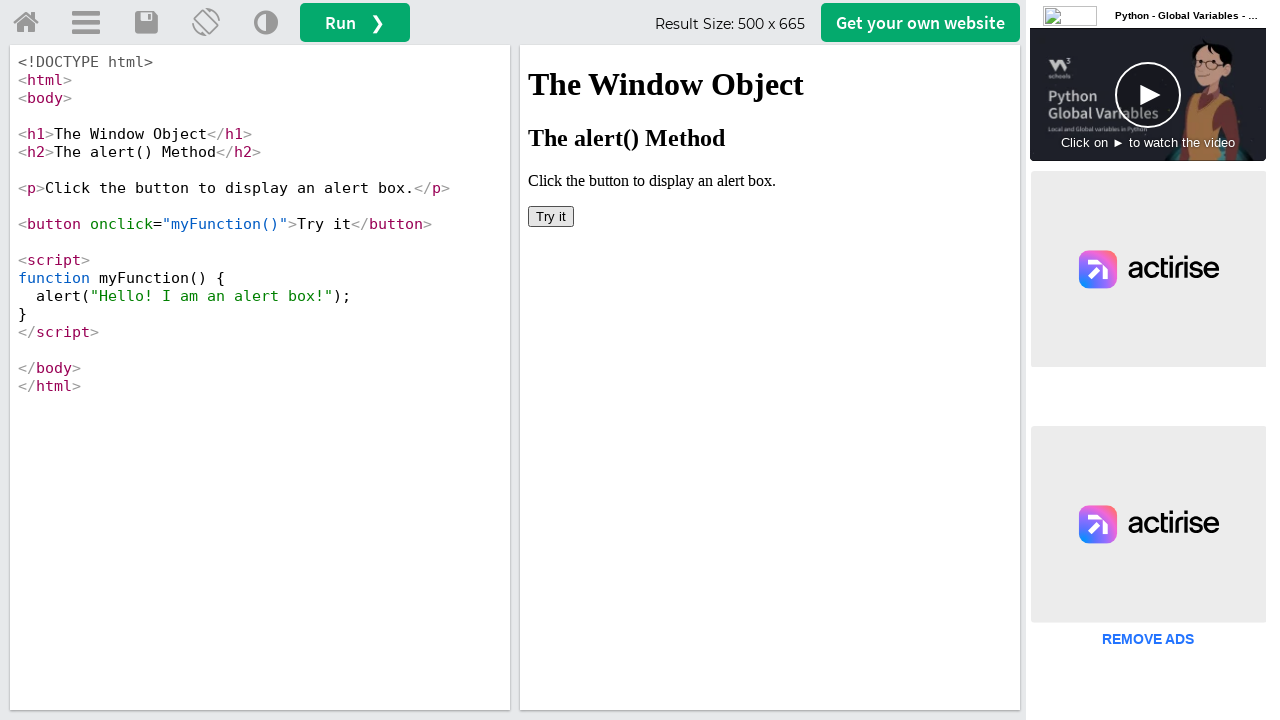